Tests a password generator website by entering a master password and site name, then verifying a password is generated in the output field.

Starting URL: http://angel.net/~nic/passwd.current.html

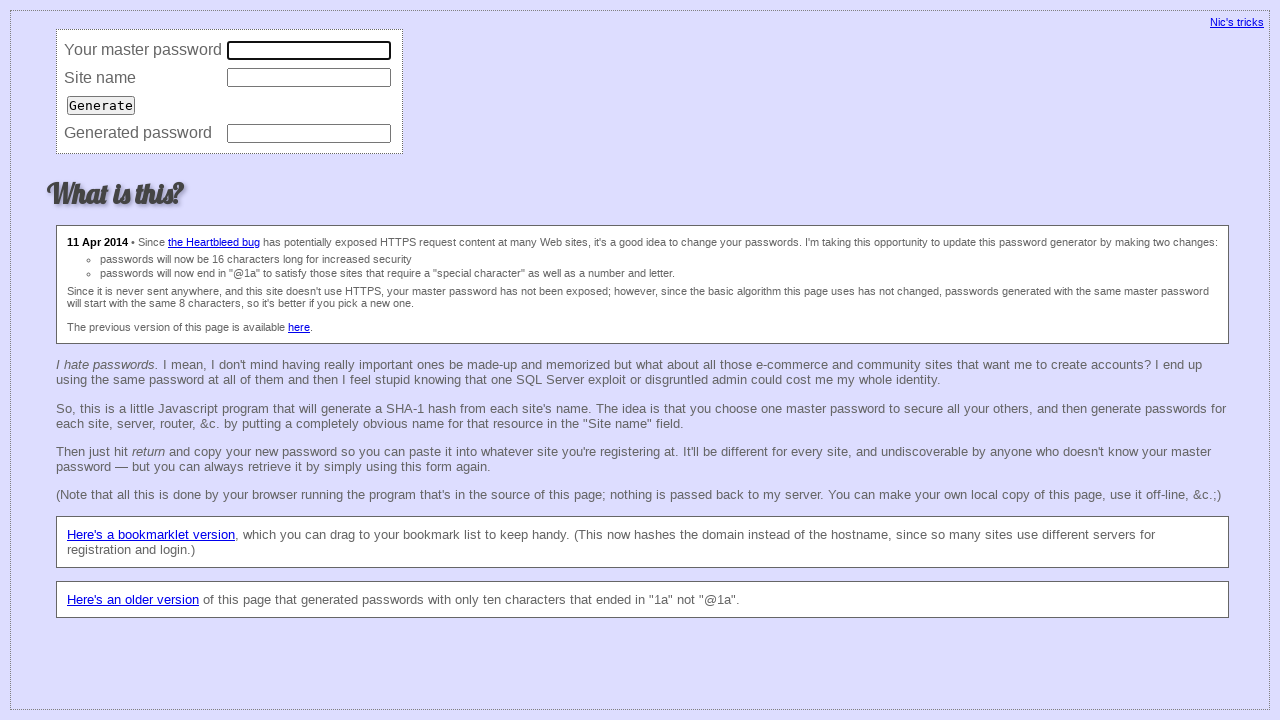

Filled master password field with '12345678' on input[name='master']
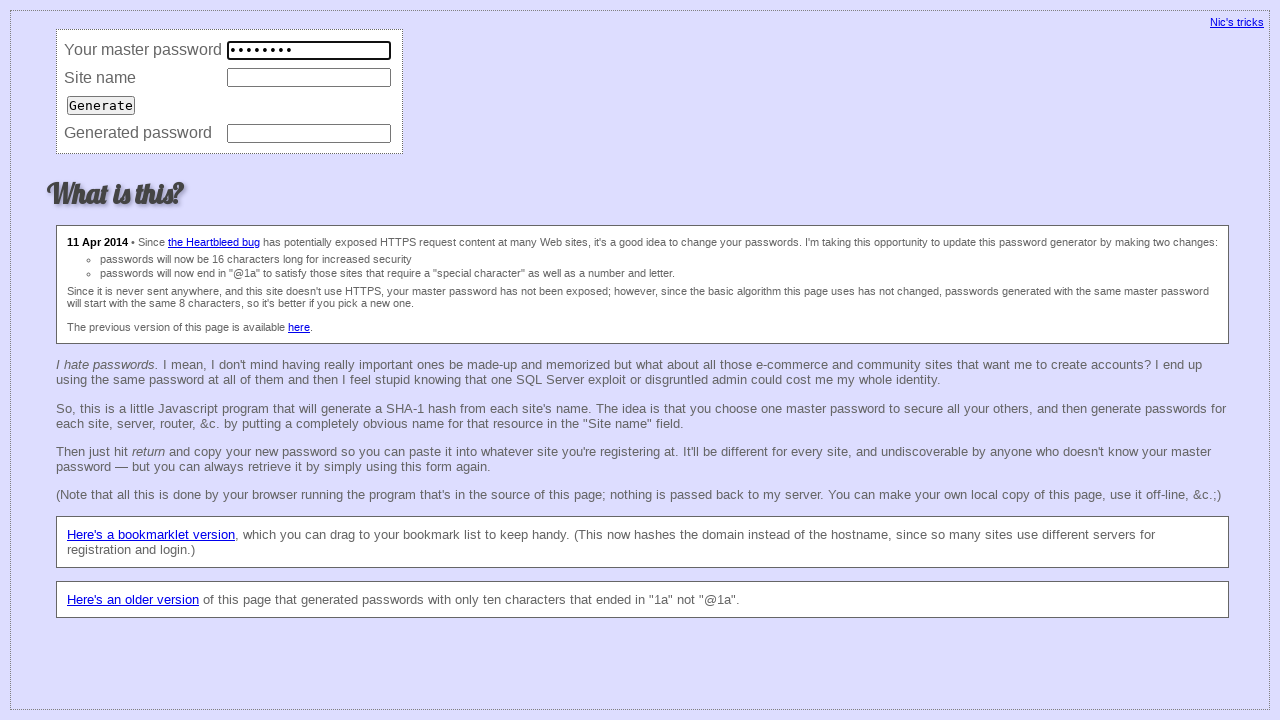

Filled site name field with 'gmail.com' on input[name='site']
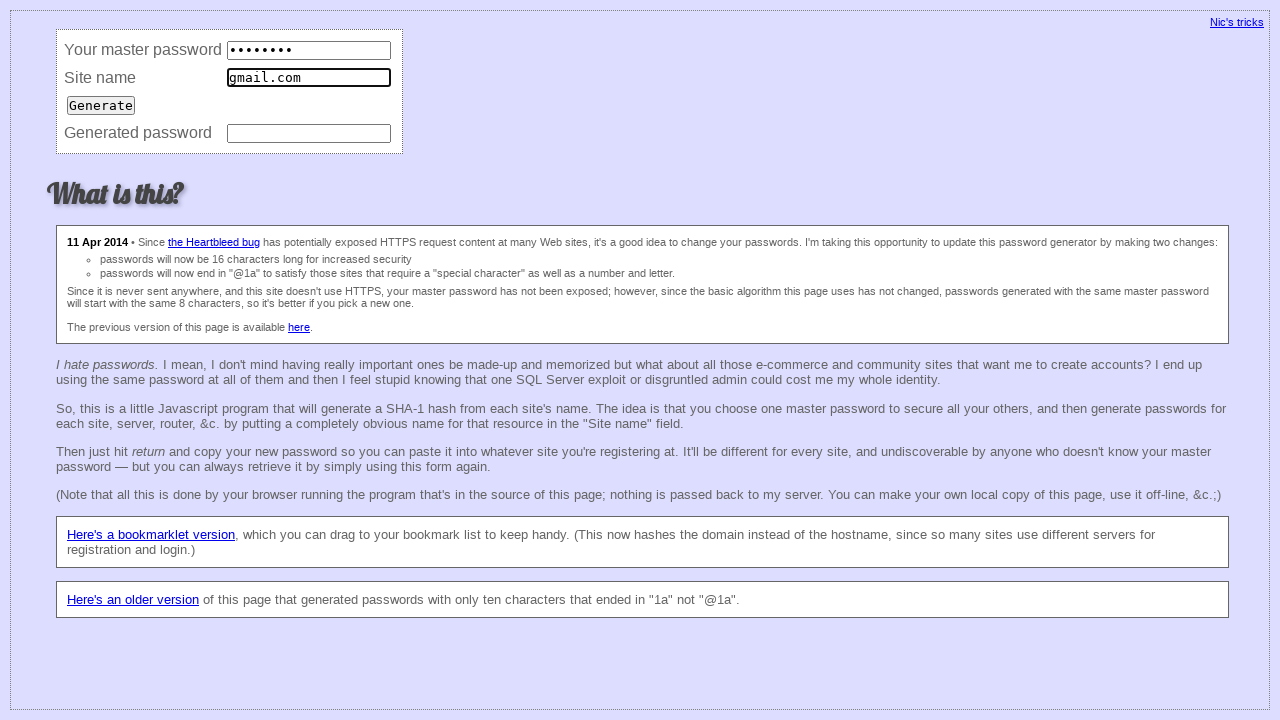

Pressed Enter to trigger password generation on input[name='site']
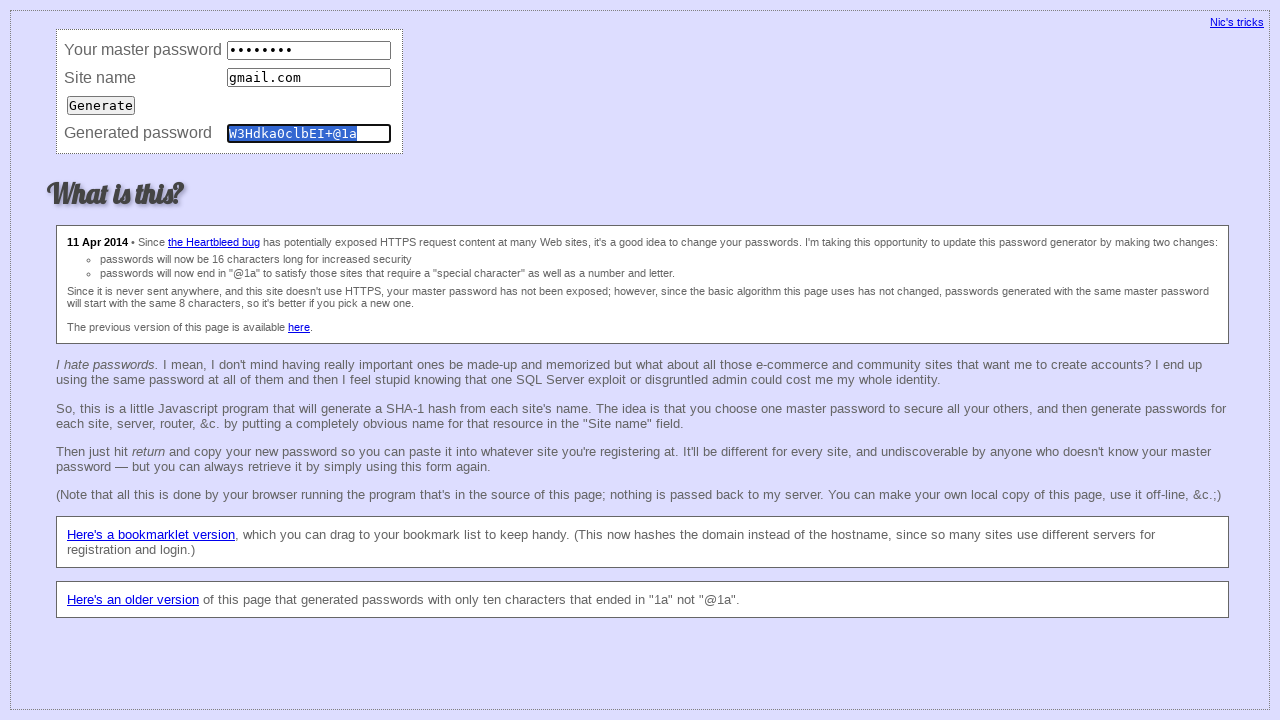

Verified that password was generated in output field
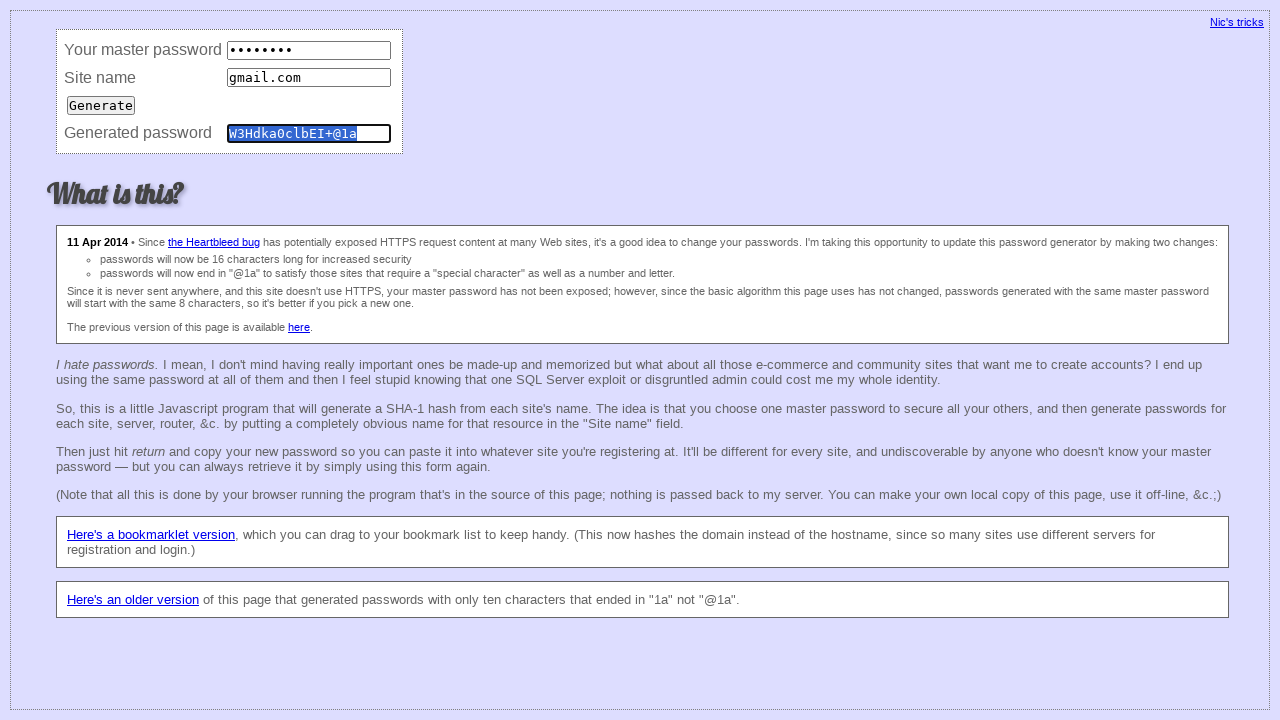

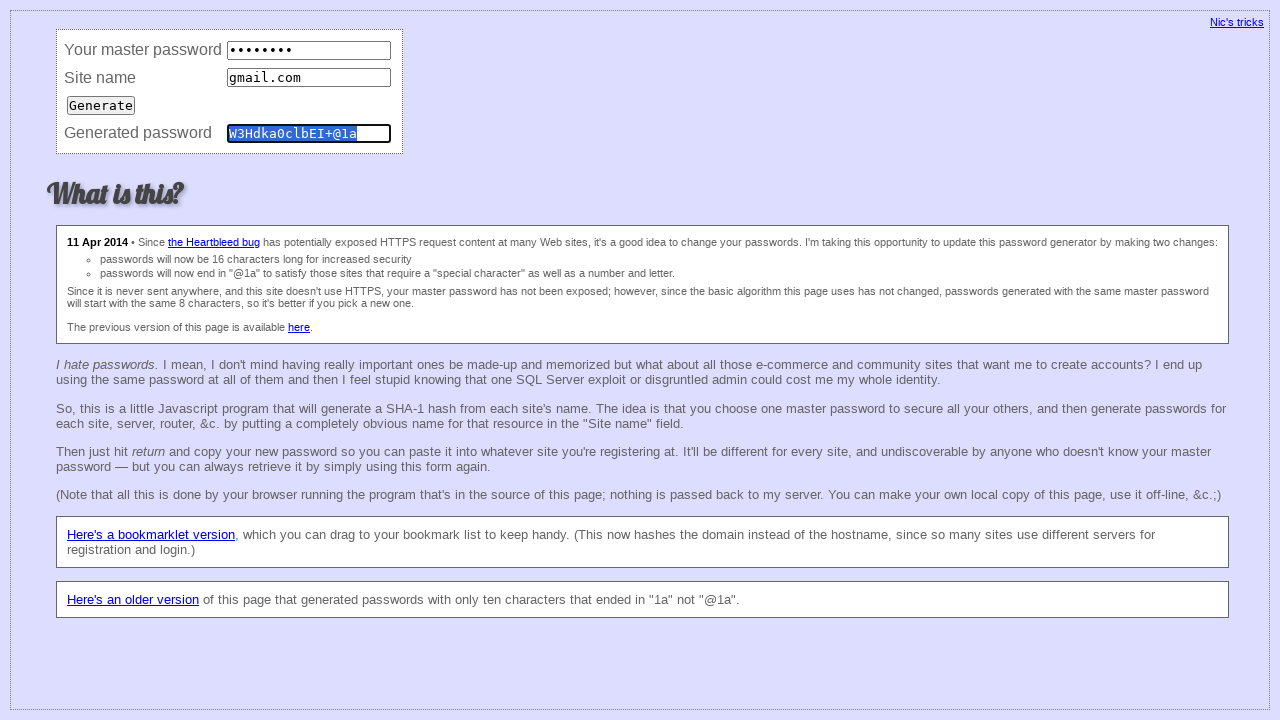